Tests the date picker by selecting year 1997, January, and day 5 using select dropdowns

Starting URL: https://demoqa.com/date-picker

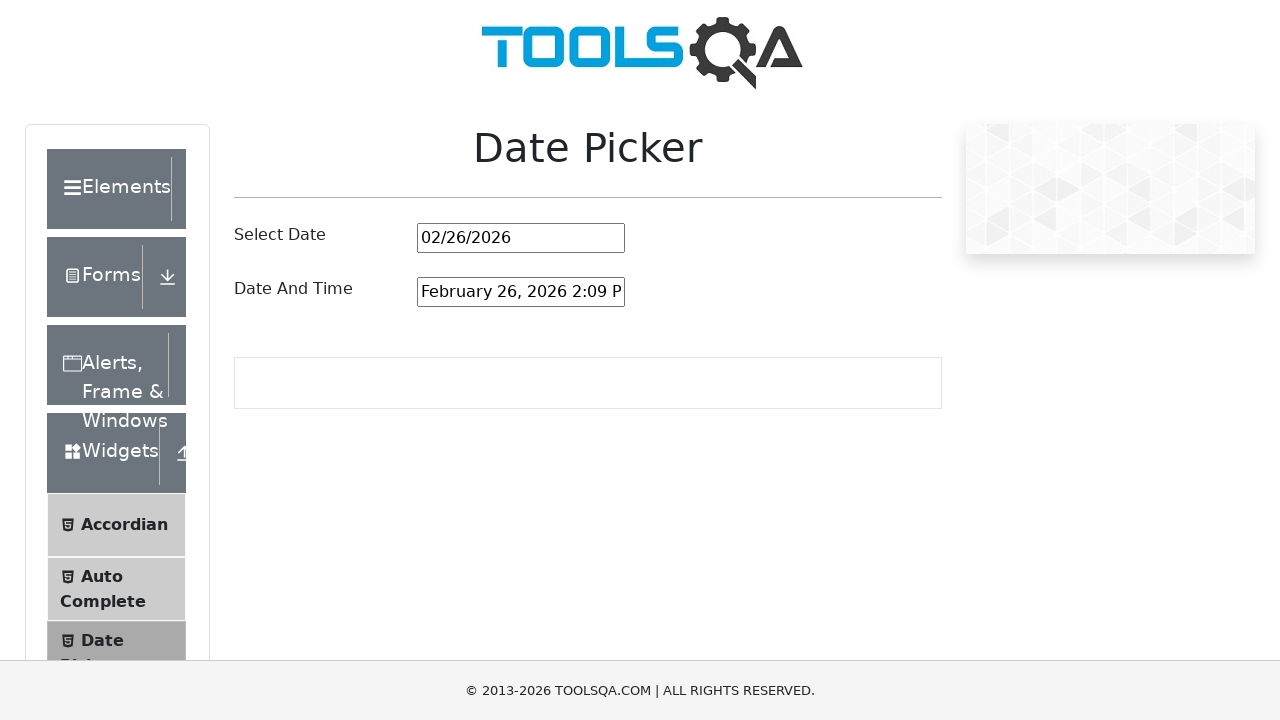

Clicked on date picker input field at (521, 238) on #datePickerMonthYearInput
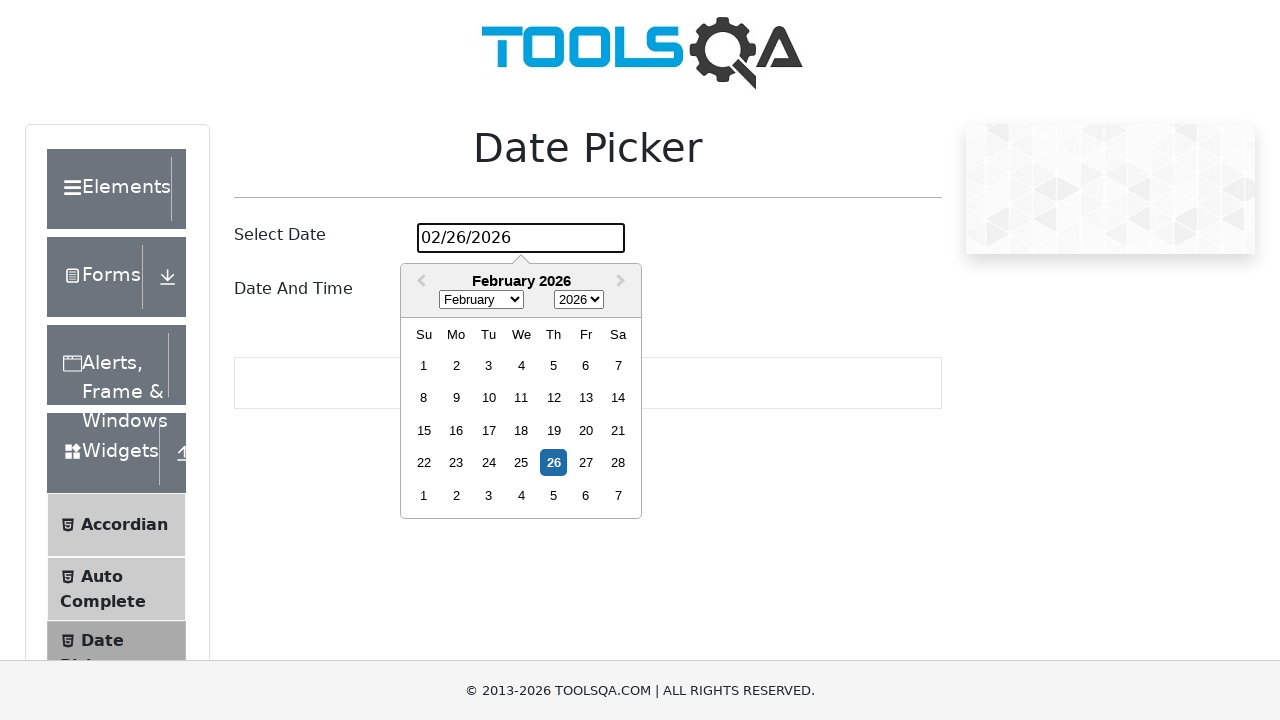

Selected year 1997 from year dropdown on //select[@class='react-datepicker__year-select']
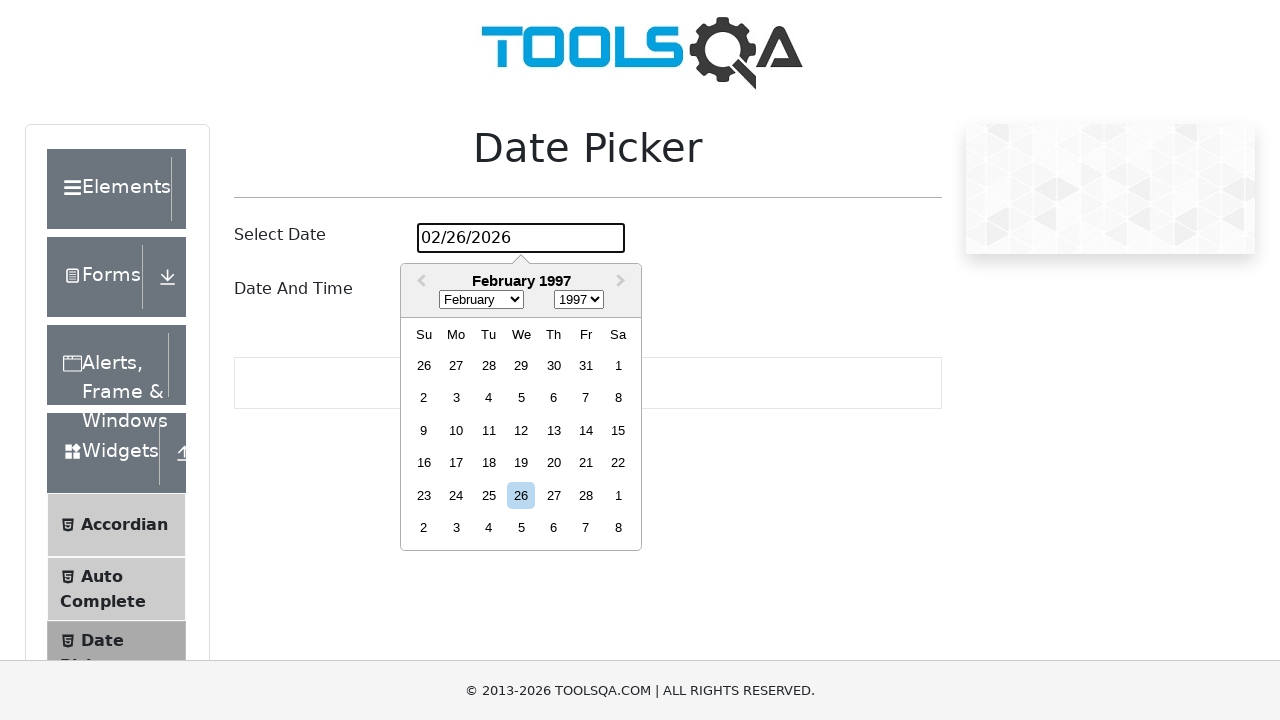

Selected January from month dropdown on //select[@class='react-datepicker__month-select']
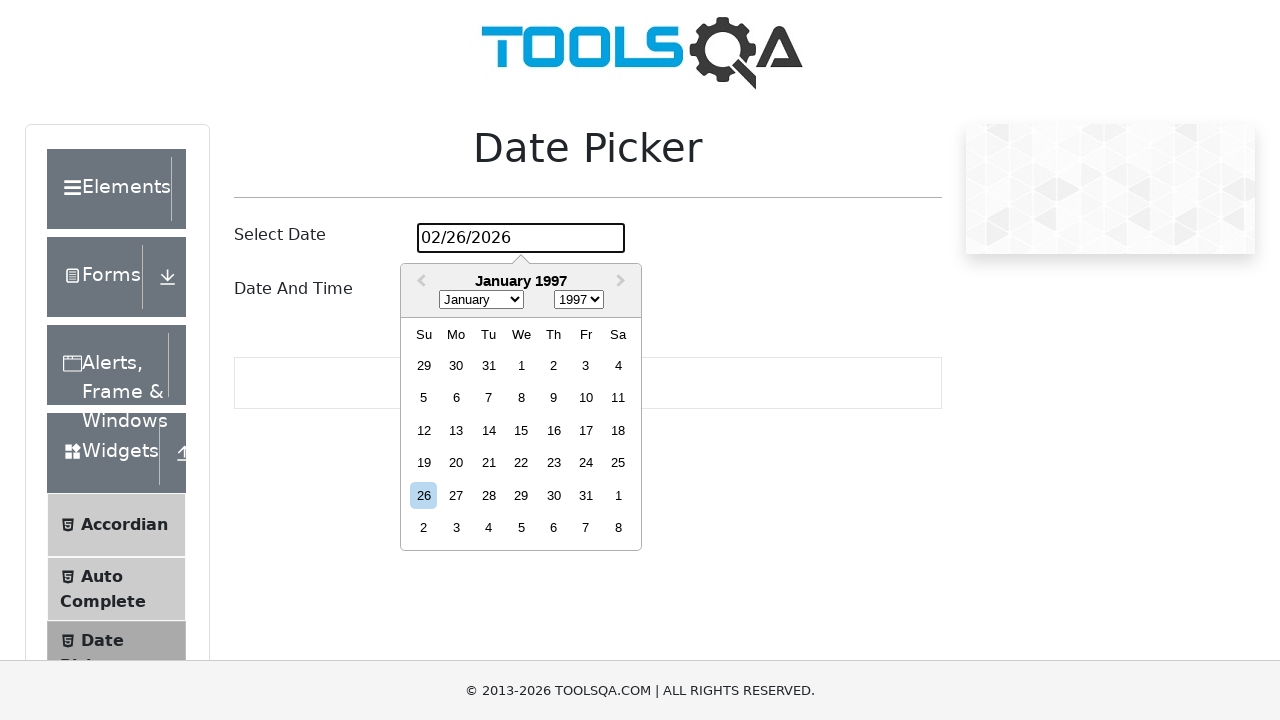

Clicked on day 5 in the calendar at (424, 398) on xpath=//div[@class='react-datepicker__month']//div[contains(text(),'5')]
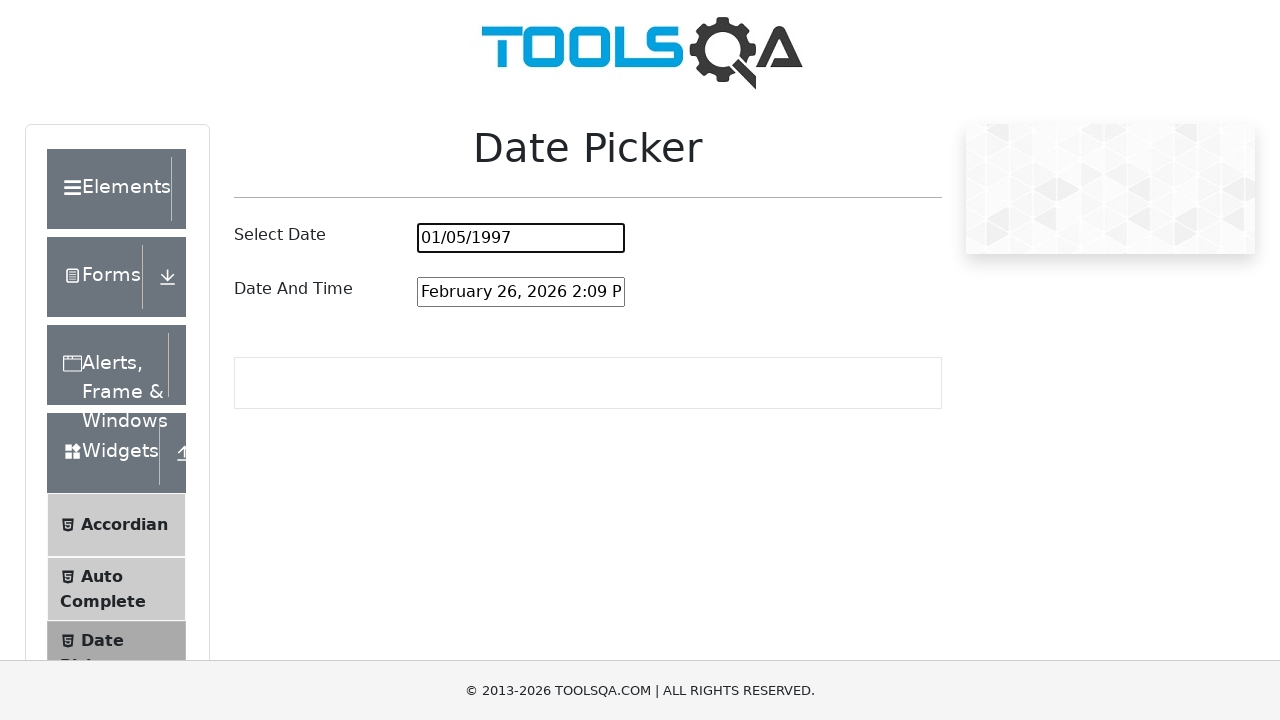

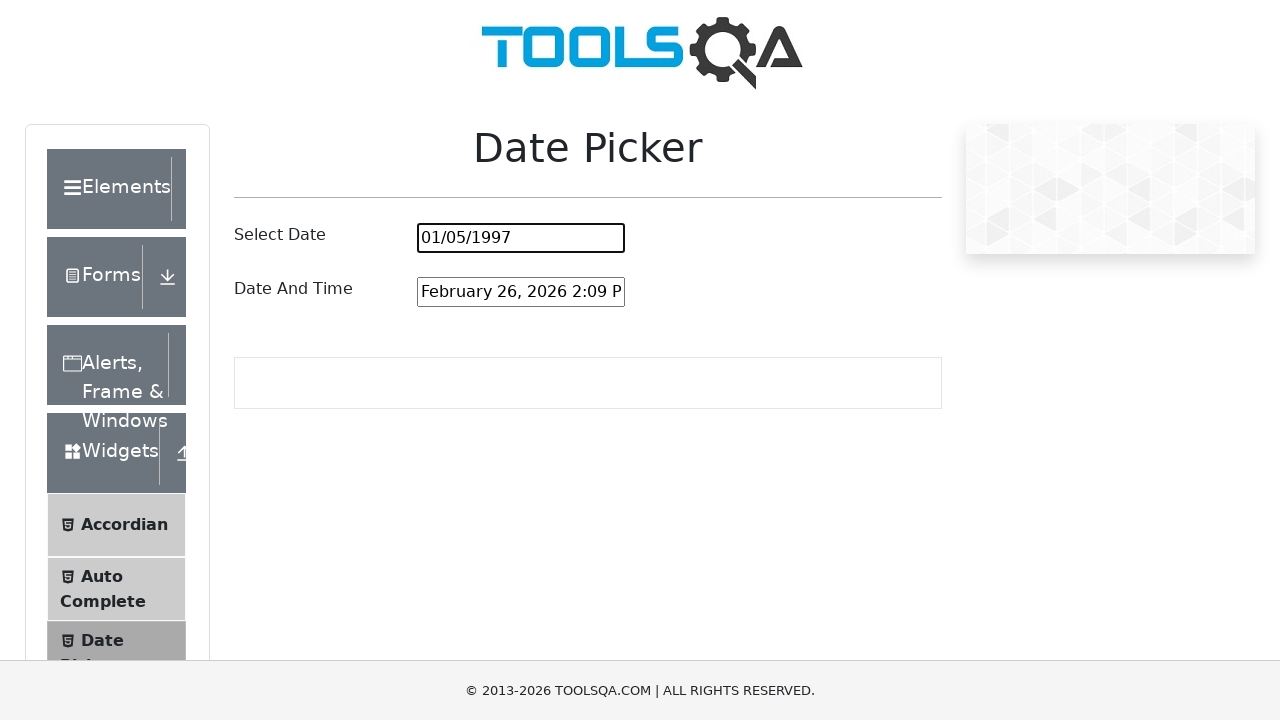